Tests keyboard input by clicking the target input field and pressing the Backspace key

Starting URL: https://the-internet.herokuapp.com/key_presses

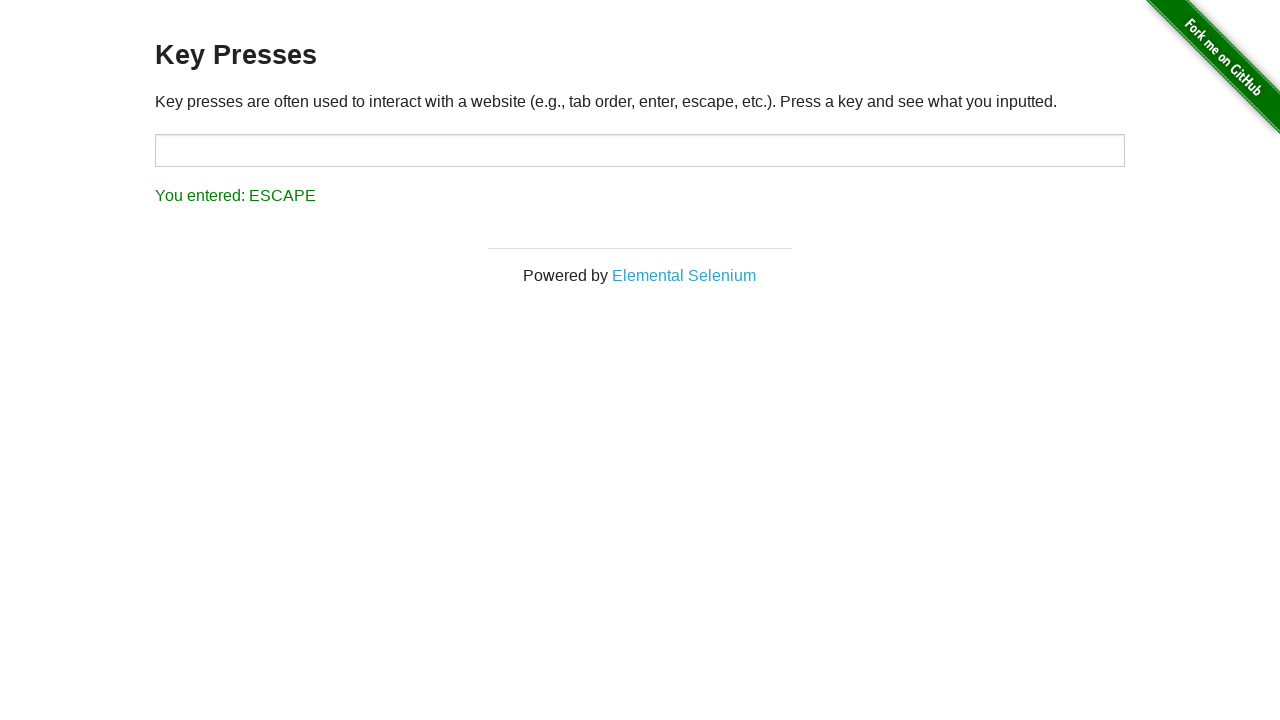

Clicked on the target input field at (640, 150) on #target
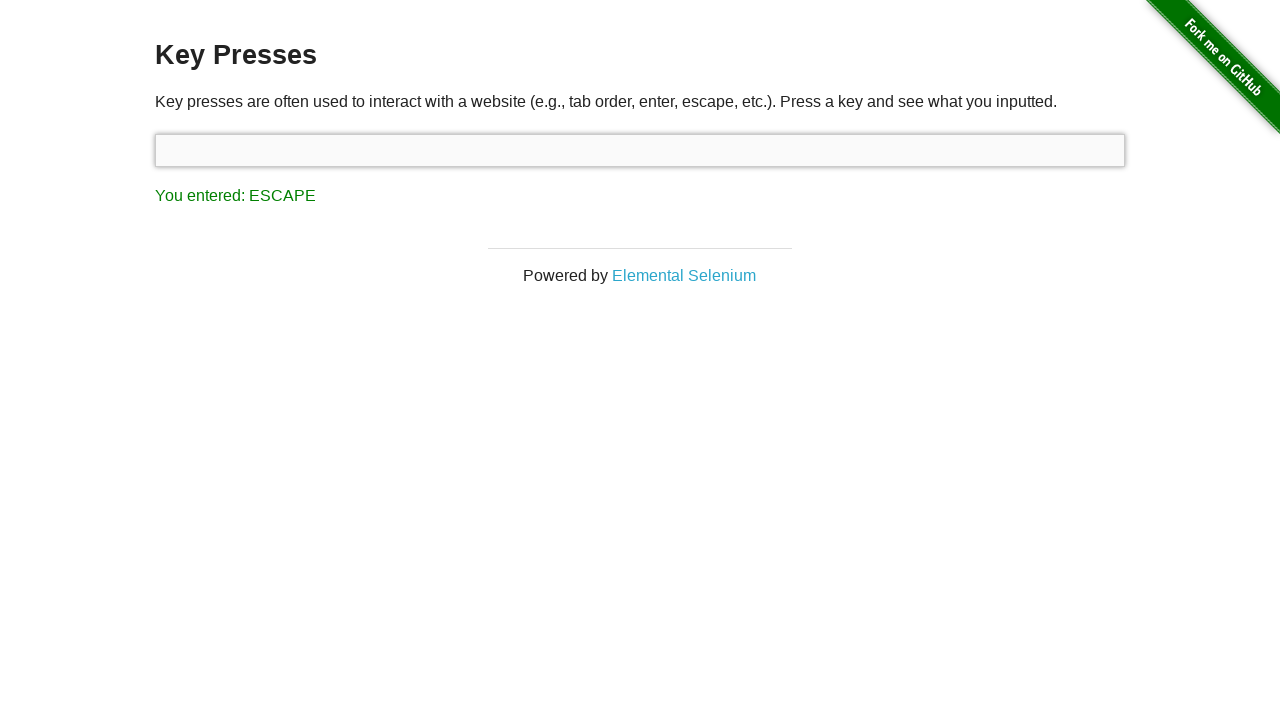

Pressed the Backspace key
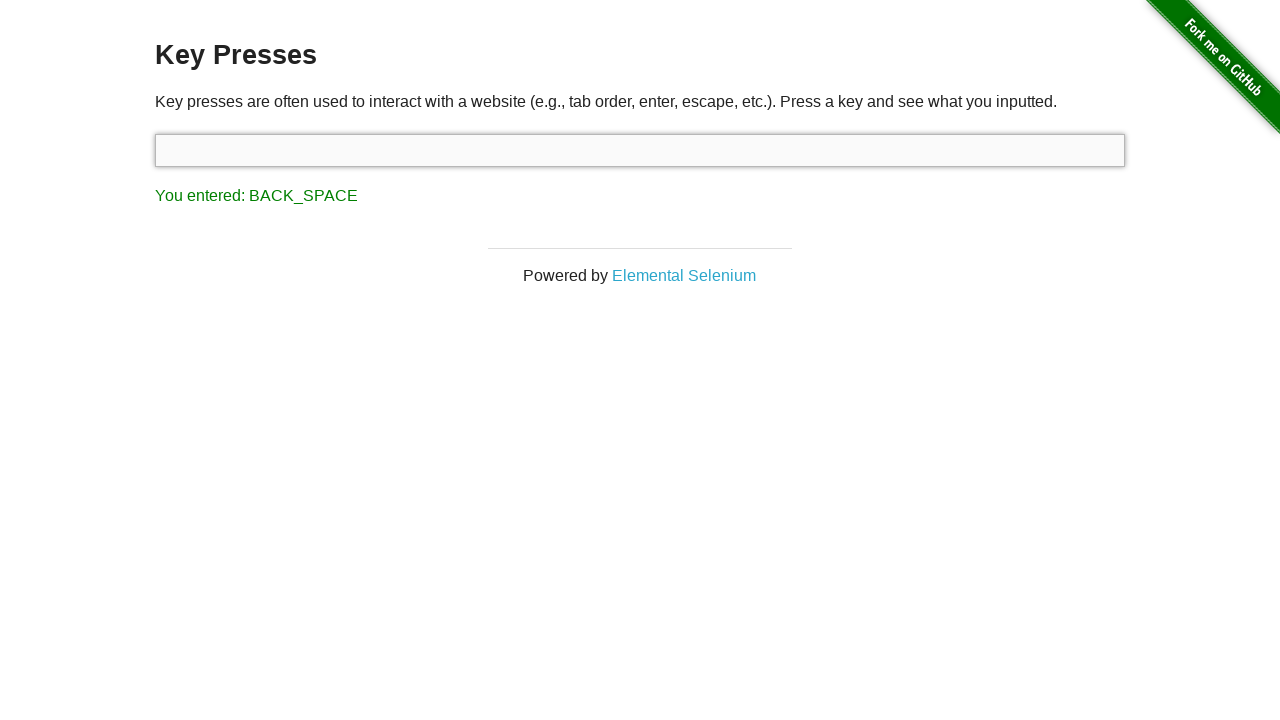

Result element appeared after Backspace key press
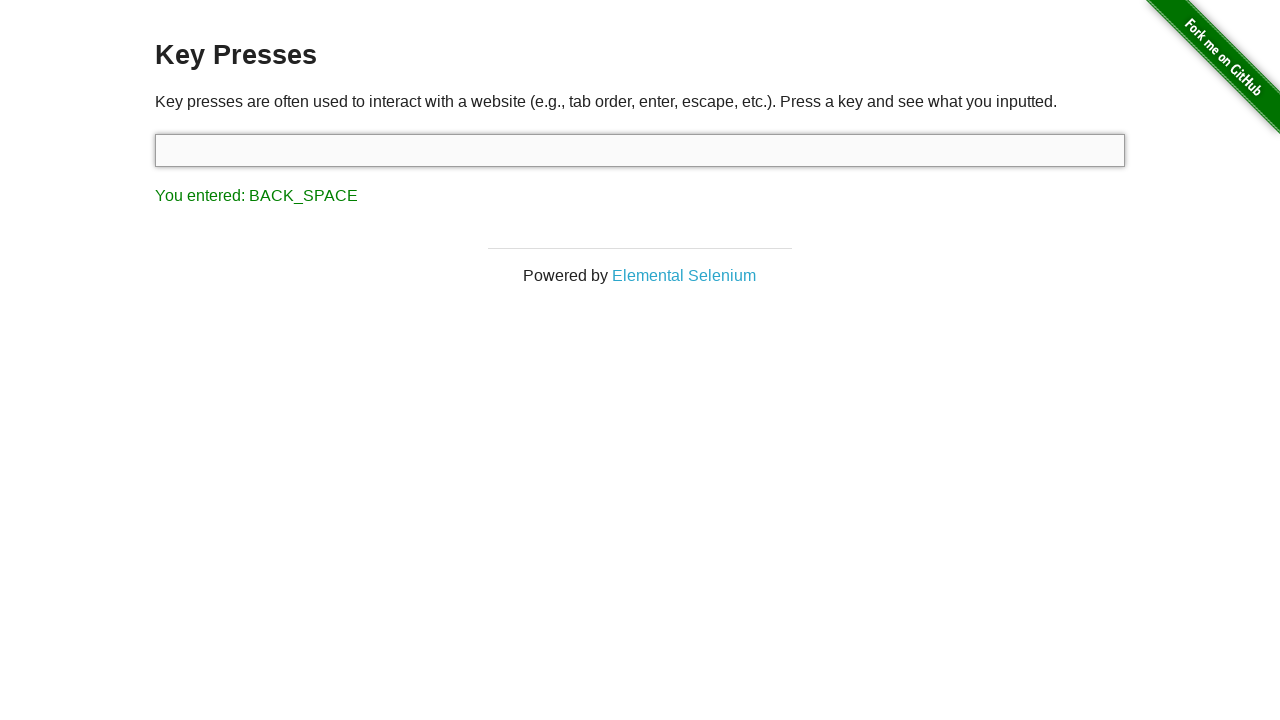

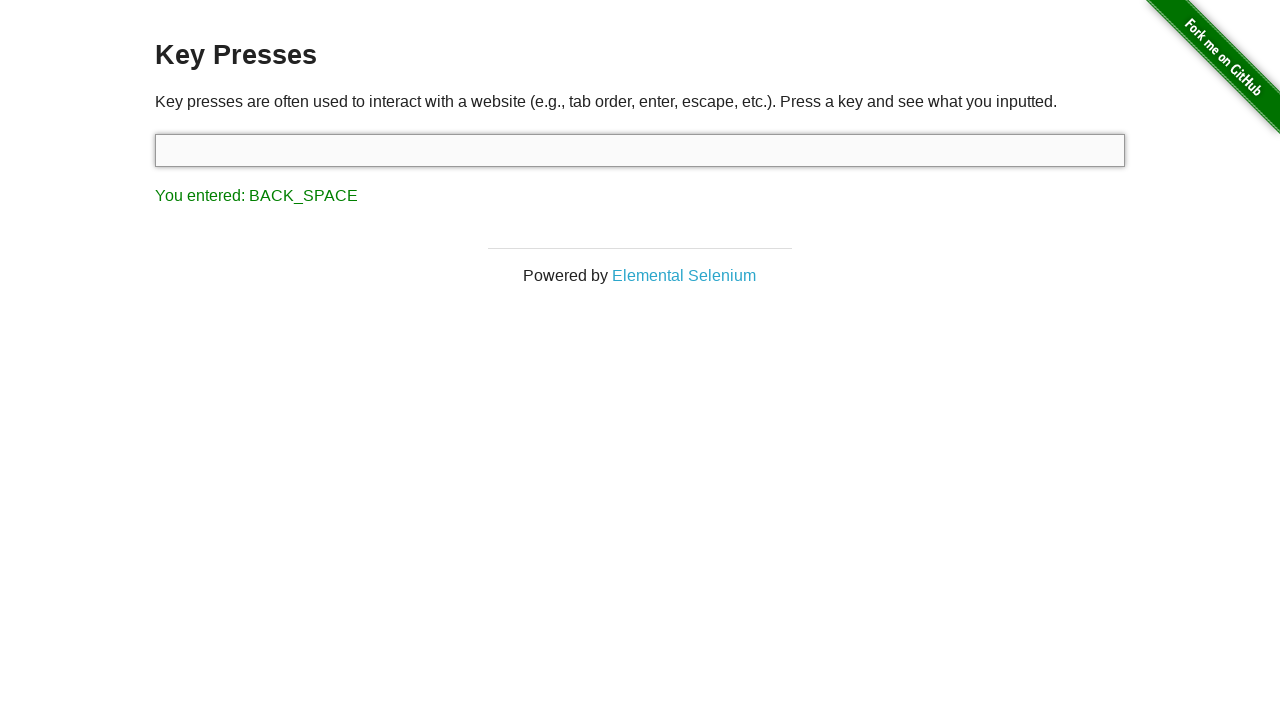